Tests adding elements dynamically by clicking a button twice and verifying elements are added

Starting URL: https://the-internet.herokuapp.com/add_remove_elements/

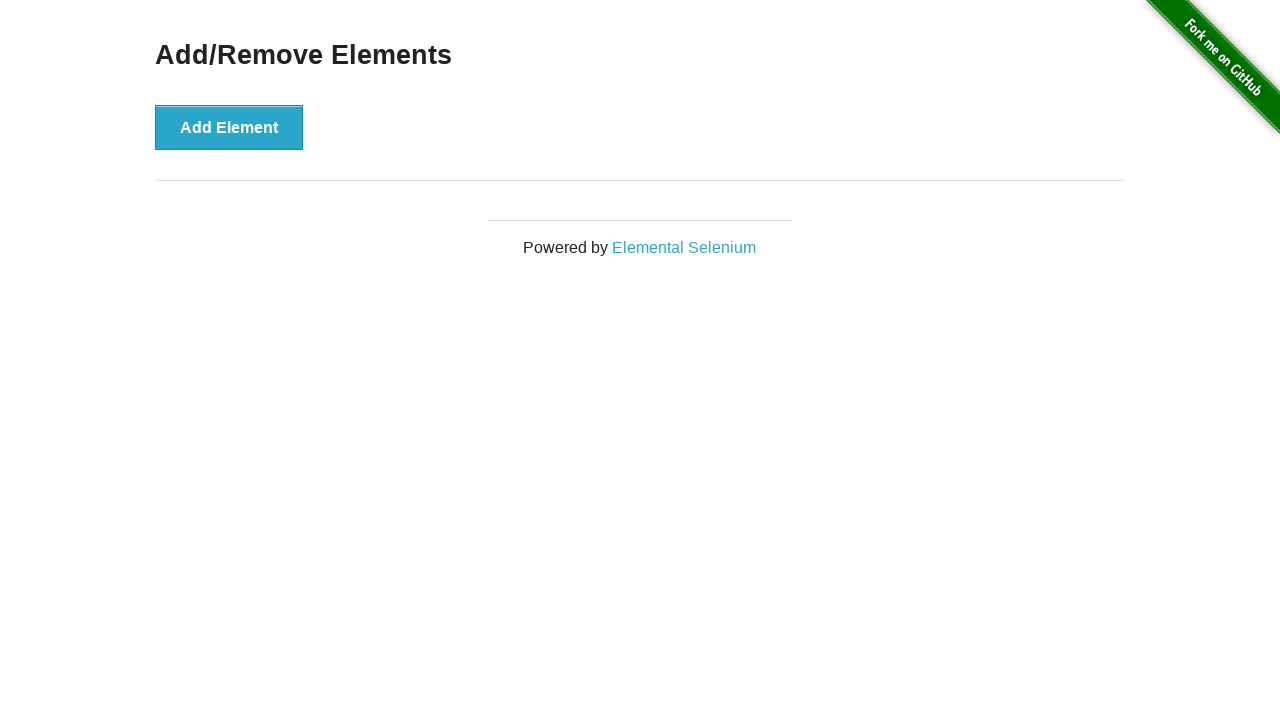

Navigated to add/remove elements page
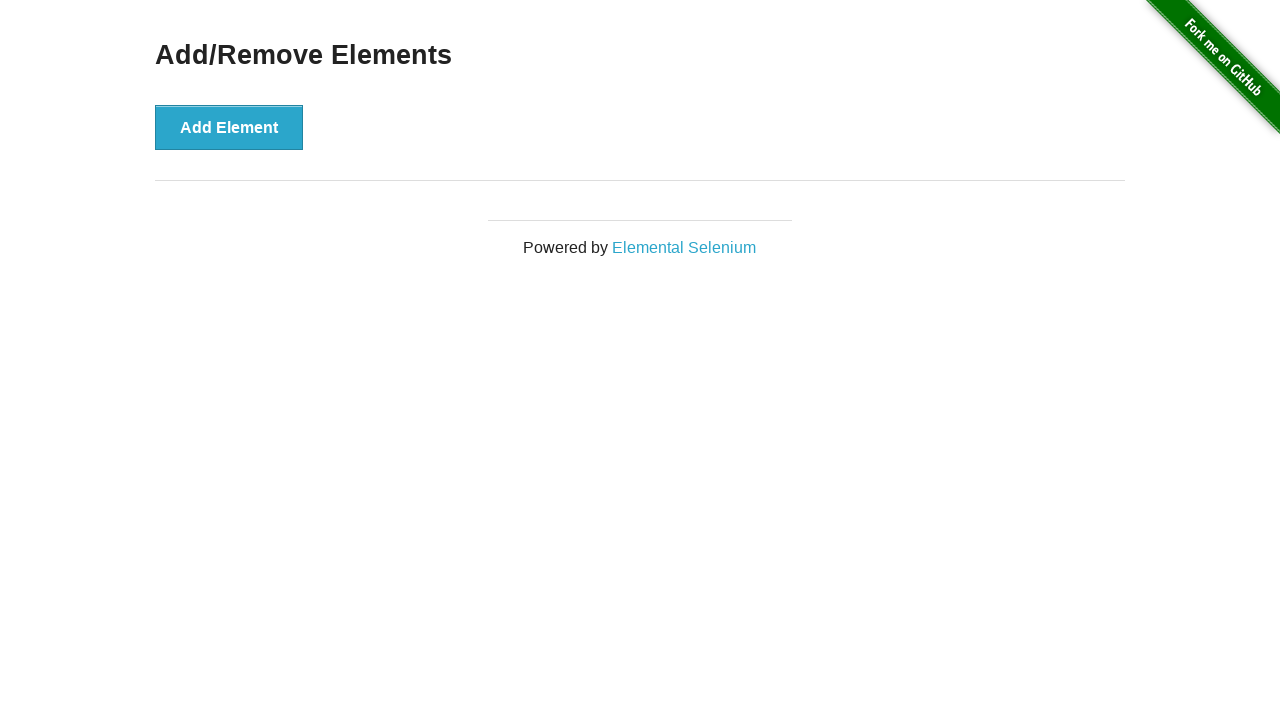

Clicked Add Element button (first time) at (229, 127) on text=Add Element
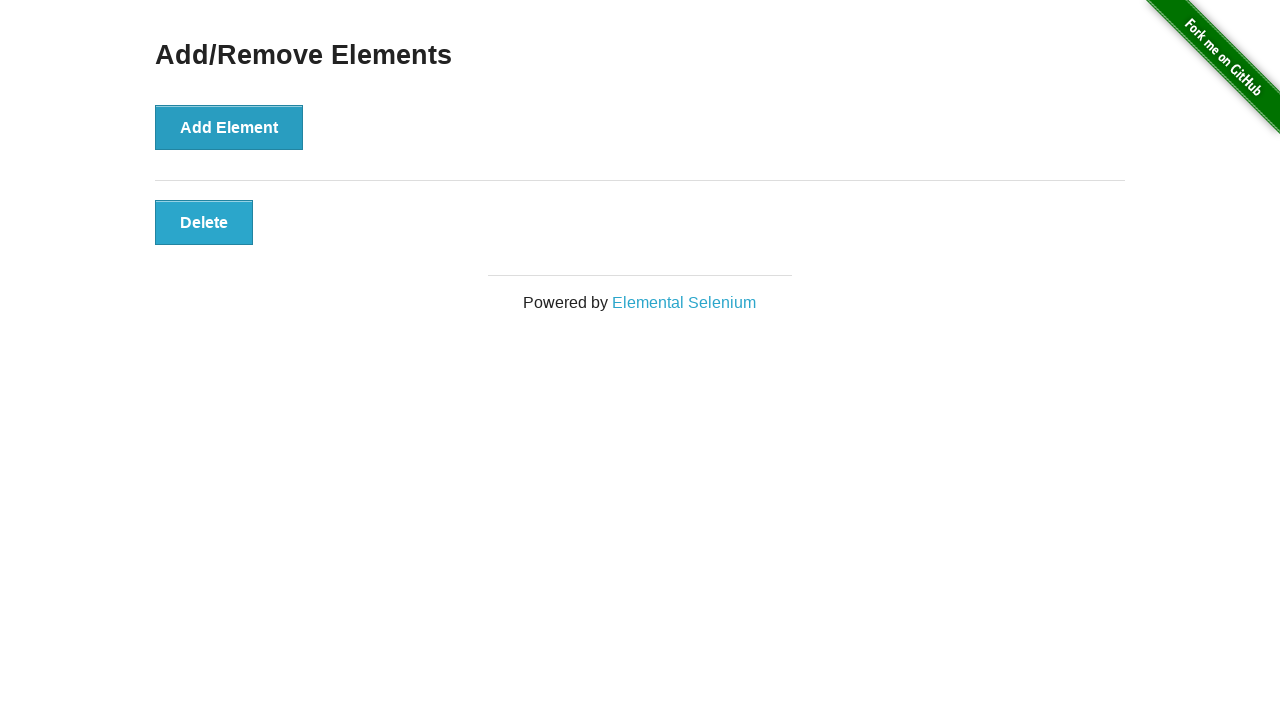

Clicked Add Element button (second time) at (229, 127) on text=Add Element
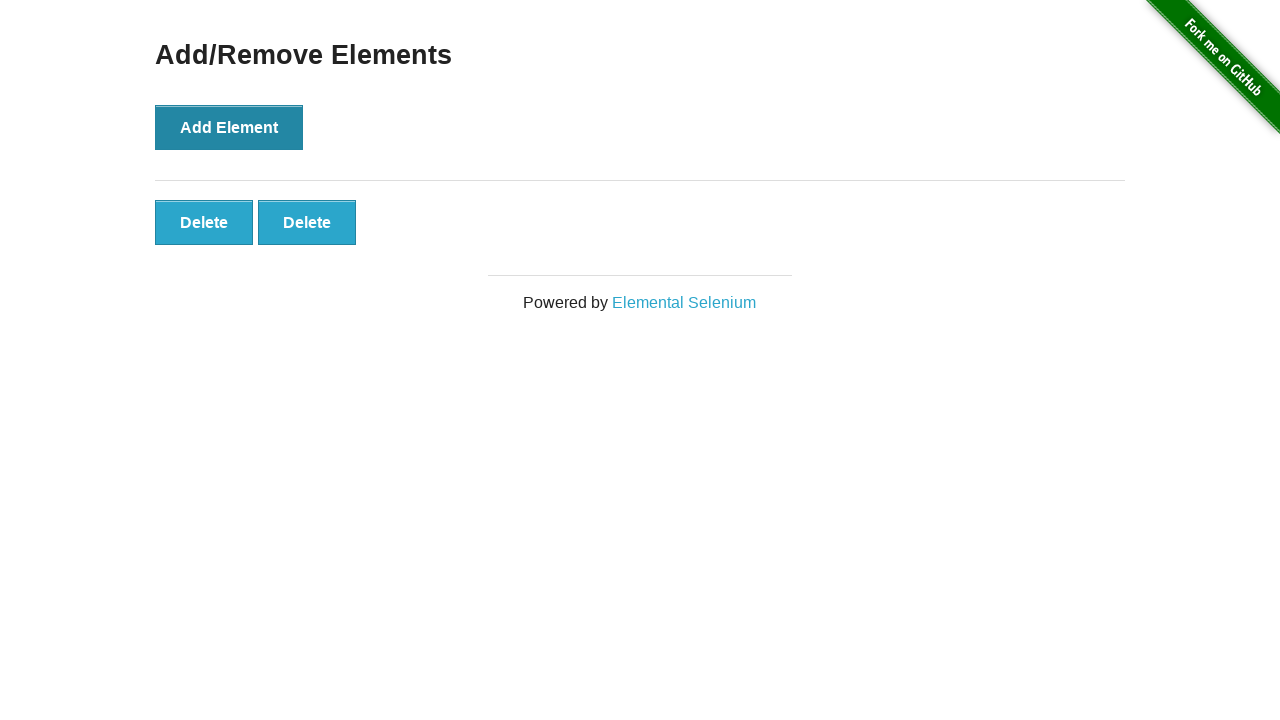

Waited for dynamically added elements to appear
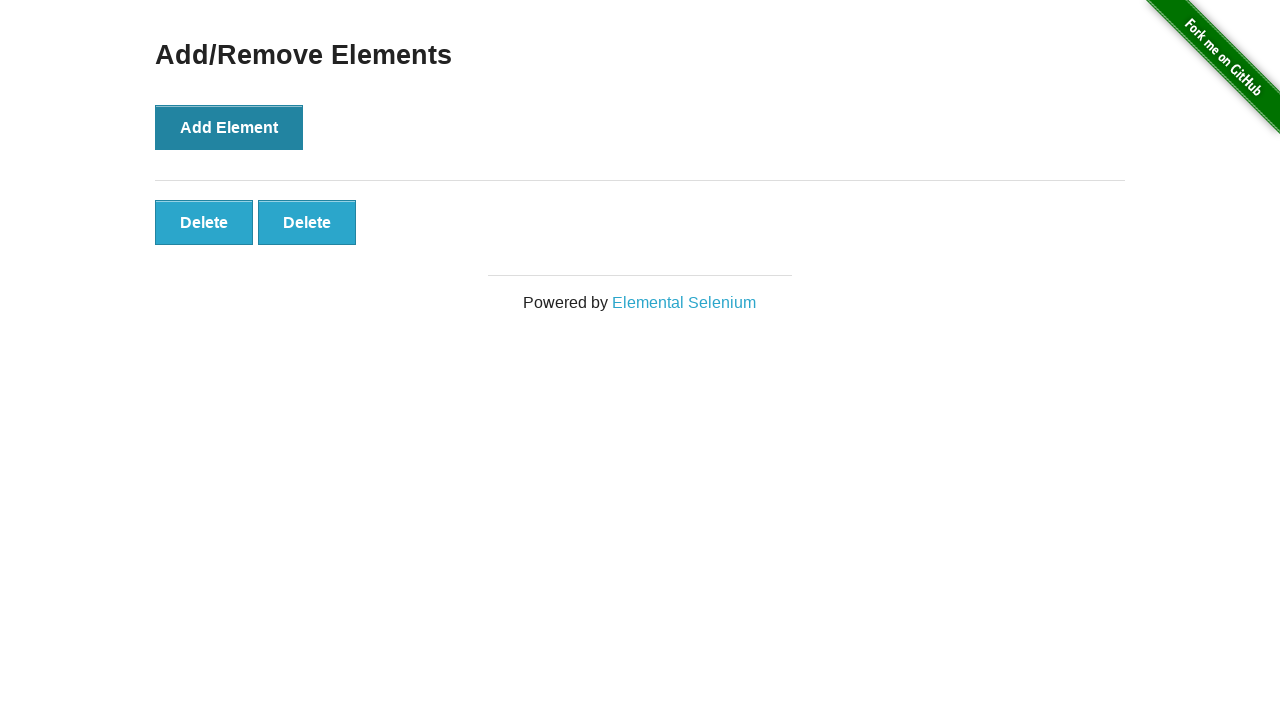

Verified that at least one element was added to the page
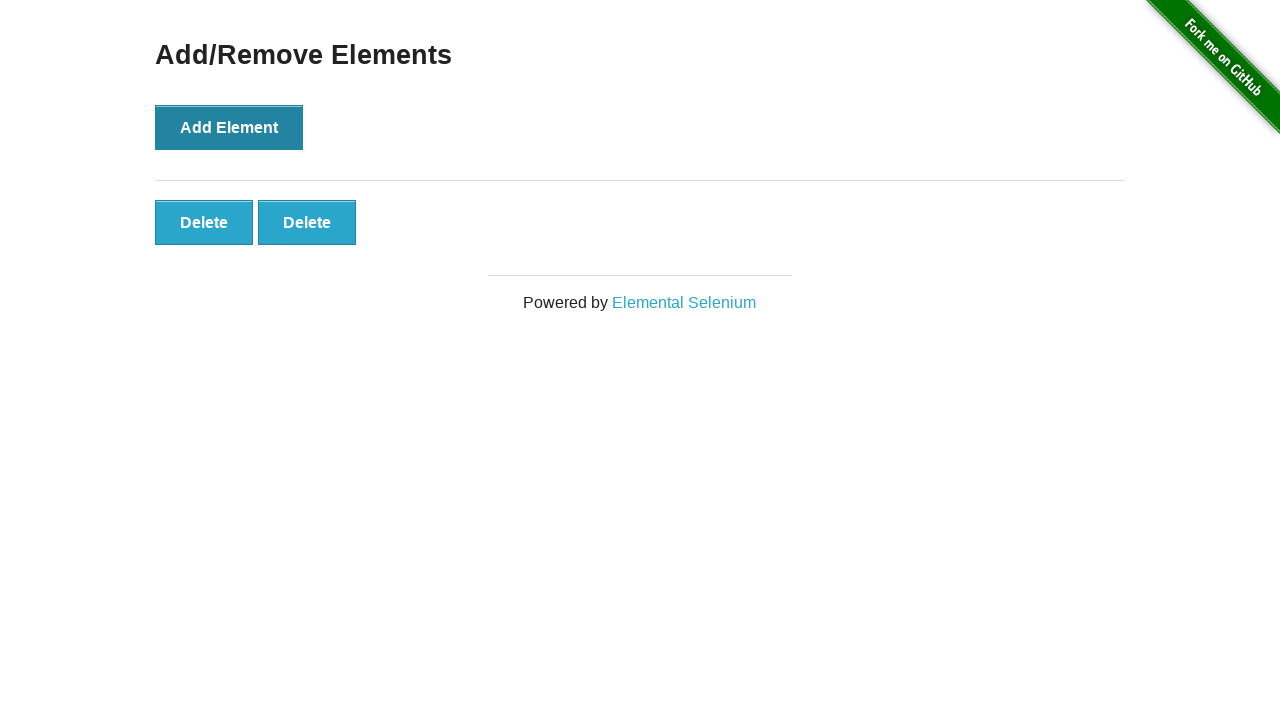

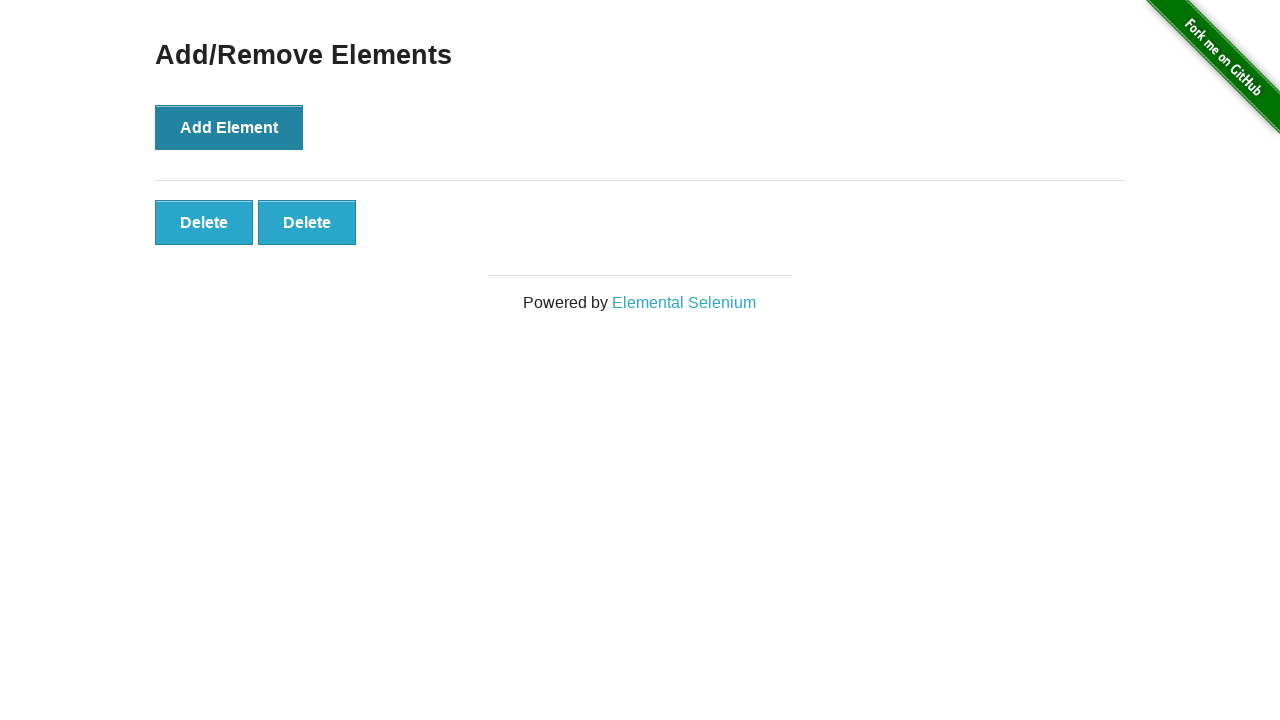